Tests form interaction by filling a text input field and clicking a radio button using JavaScript execution

Starting URL: https://testautomationpractice.blogspot.com/

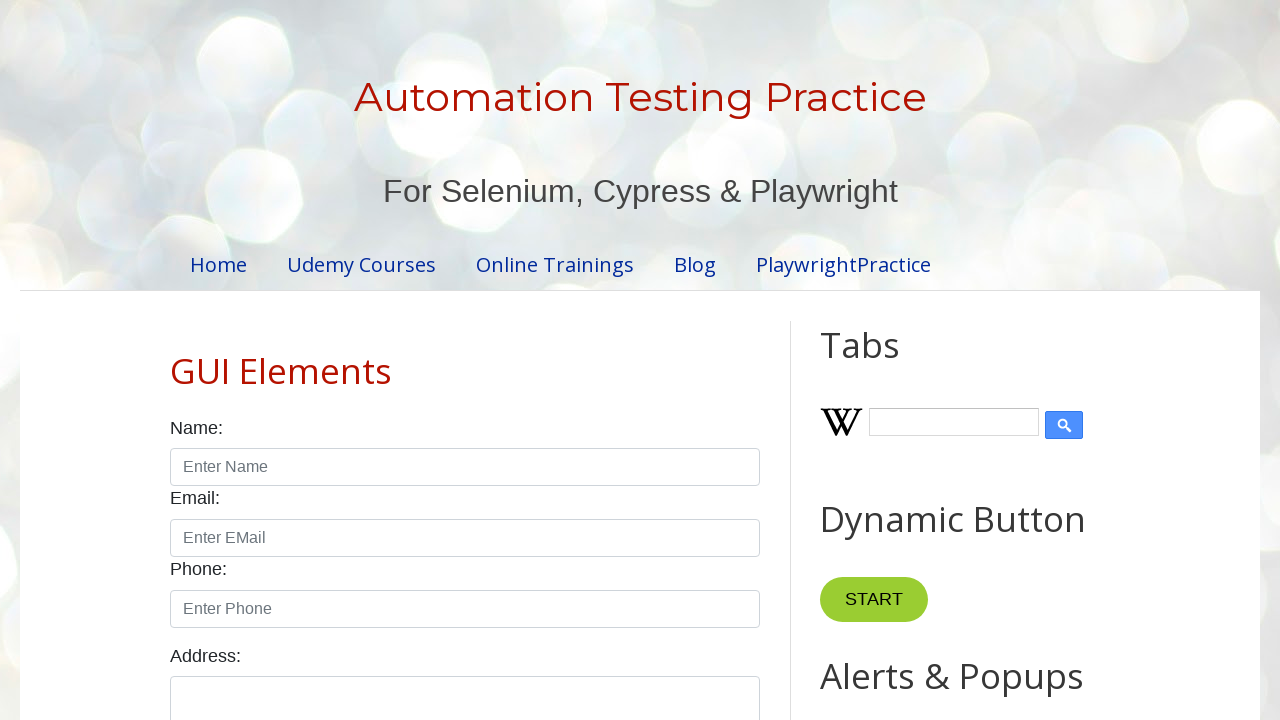

Filled name input field with 'srikala' on input#name
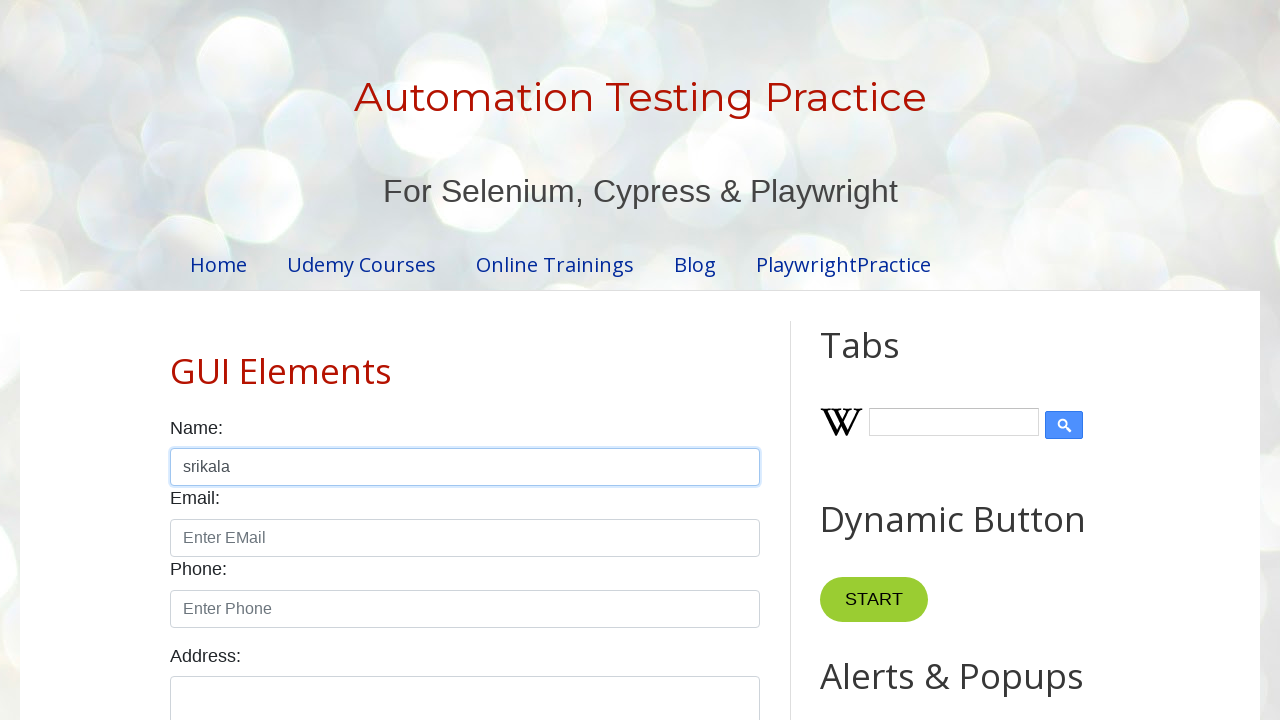

Clicked male radio button at (176, 360) on input#male
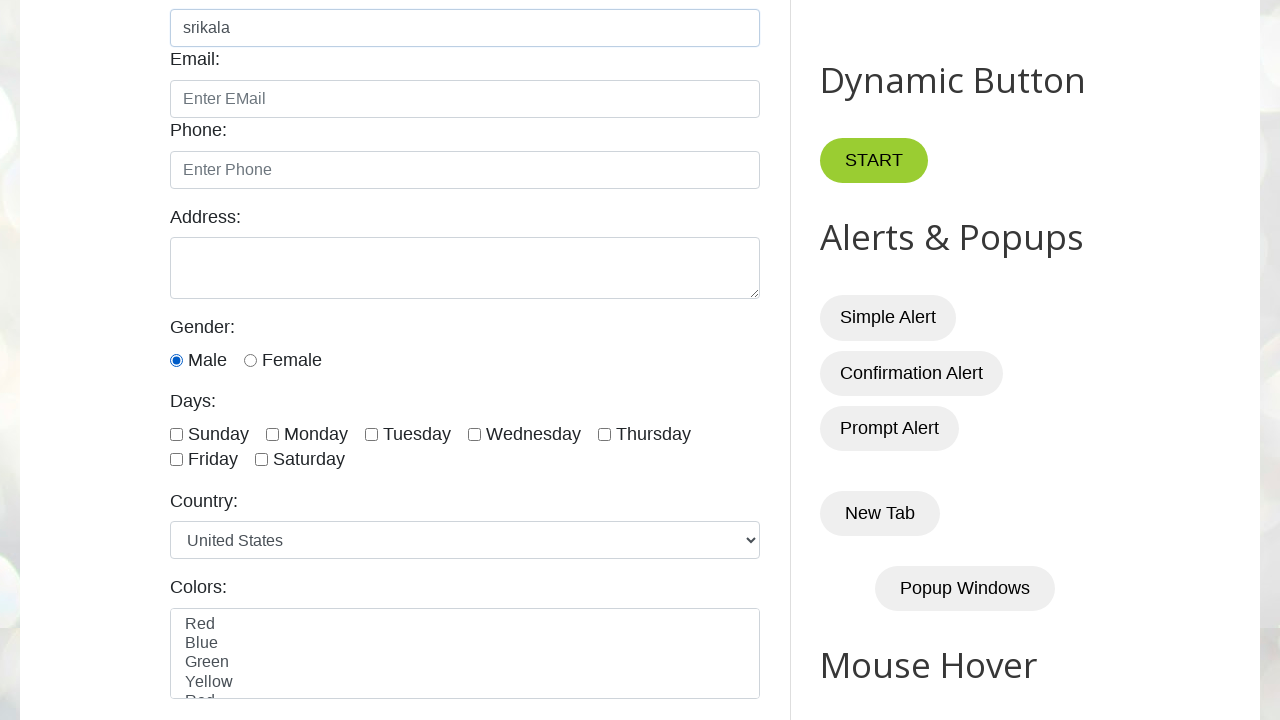

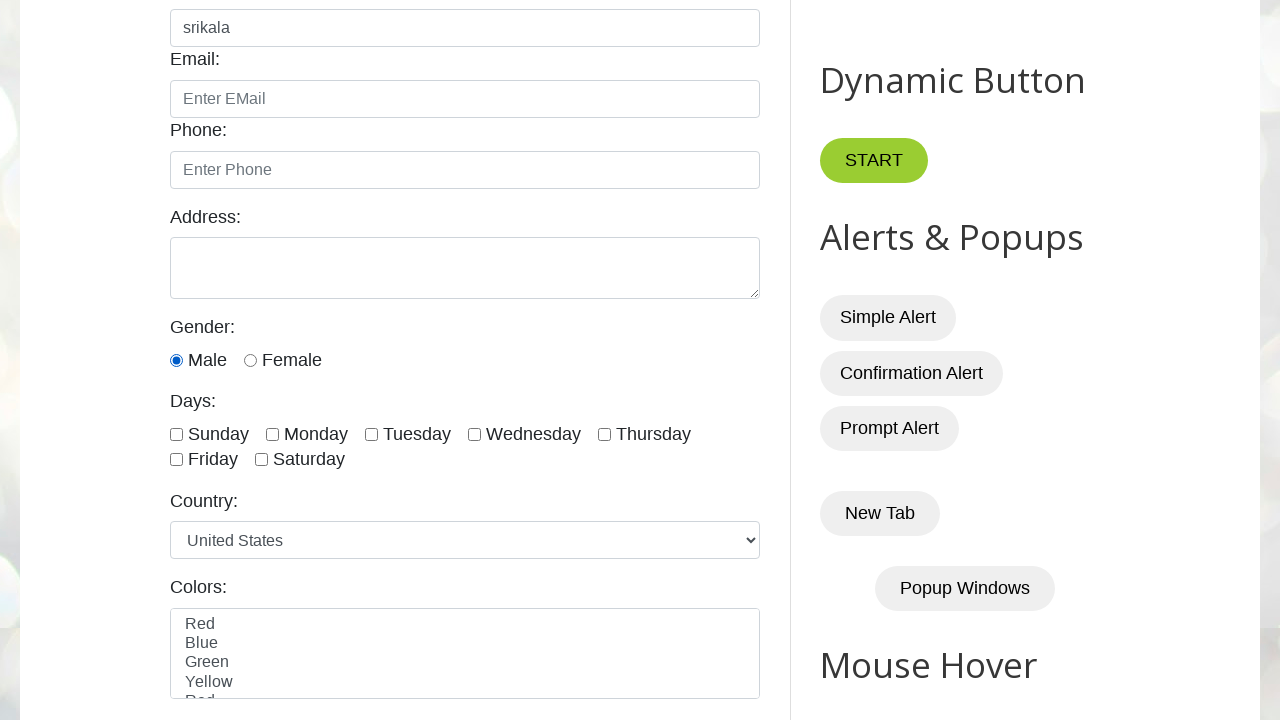